Navigates to the Tamnanong category from the top menu

Starting URL: https://mall.ejeju.net/main/index.do

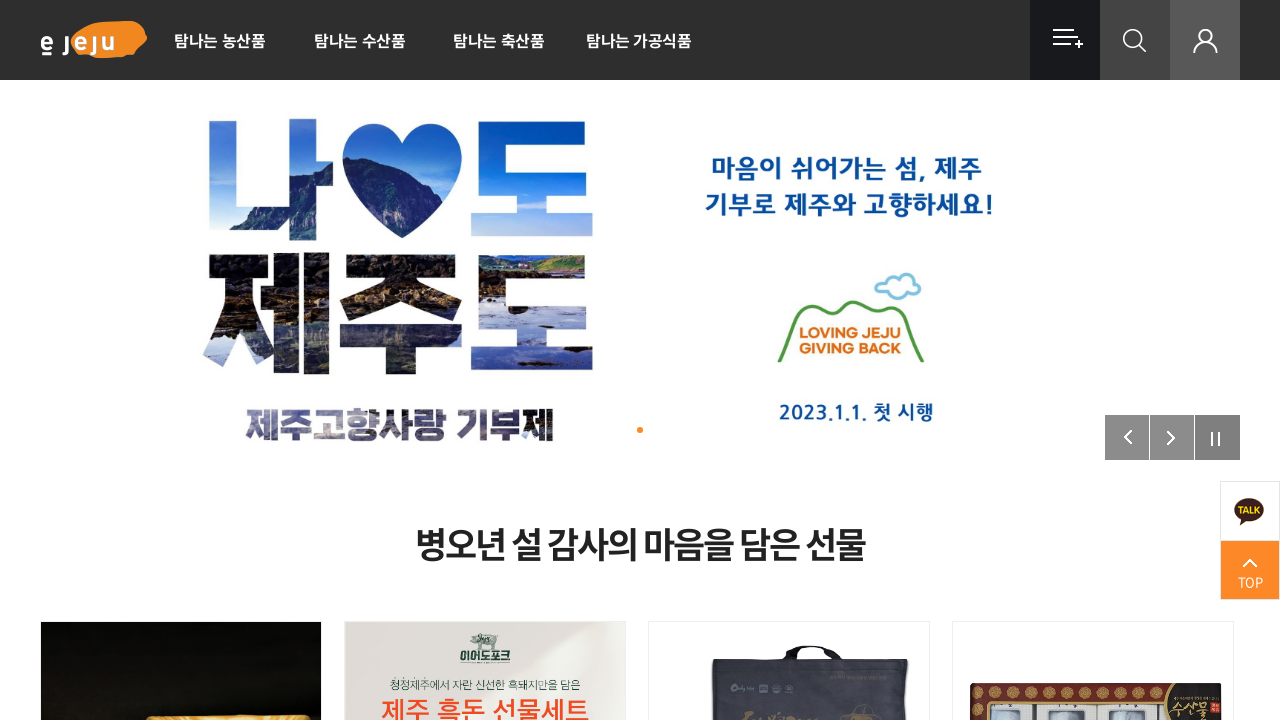

Clicked on Tamnanong category from top menu at (359, 40) on xpath=//*[@id="gnb"]/ul[2]/li[1]/ul/li[2]/a
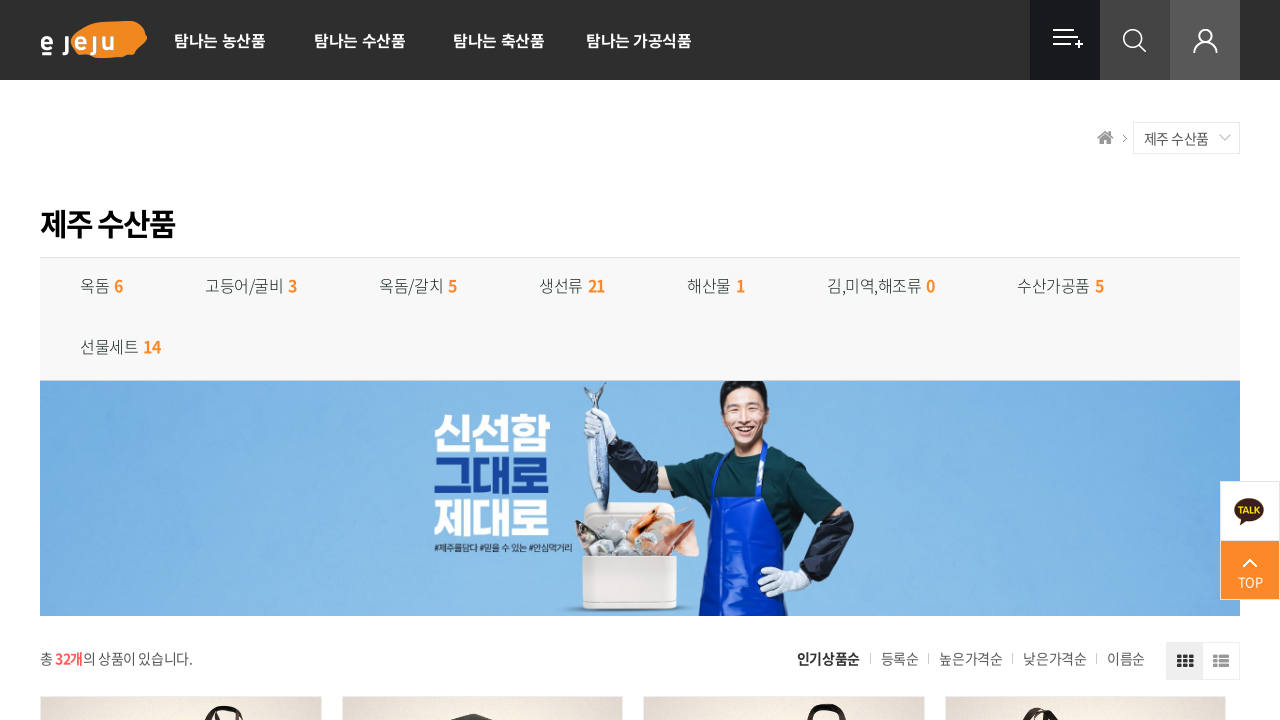

Waited 3 seconds for Tamnanong category page to load
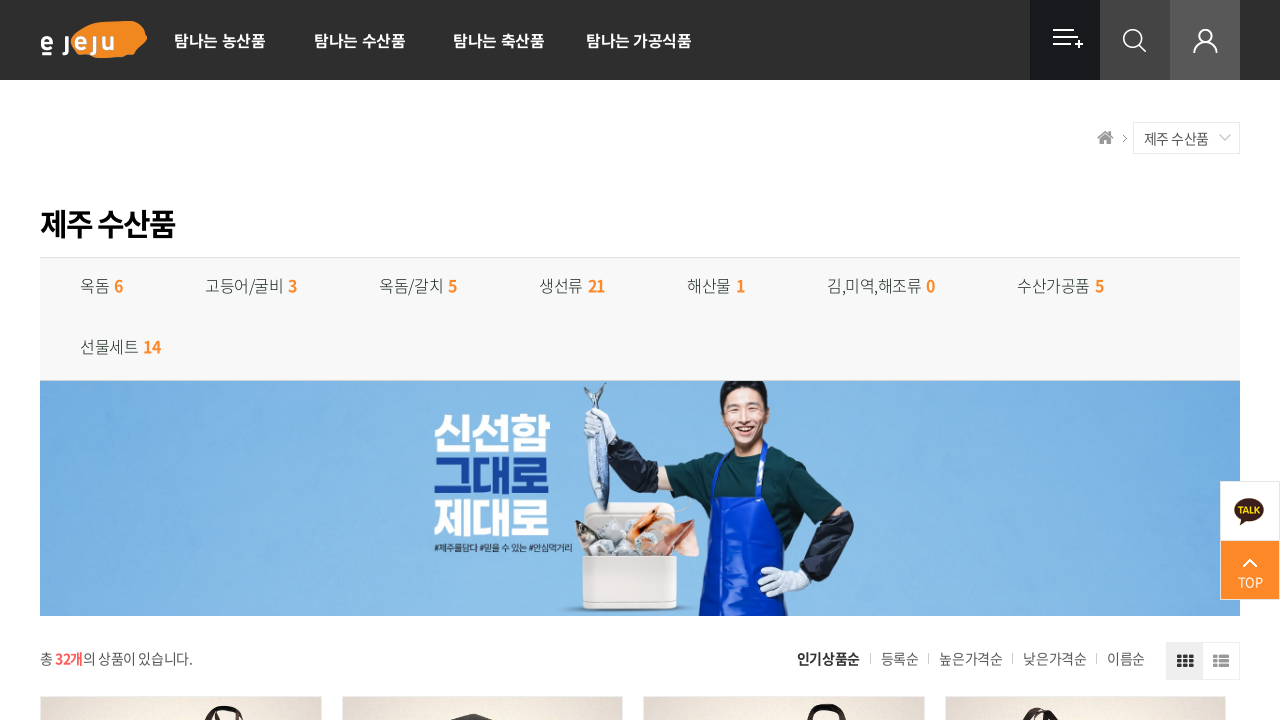

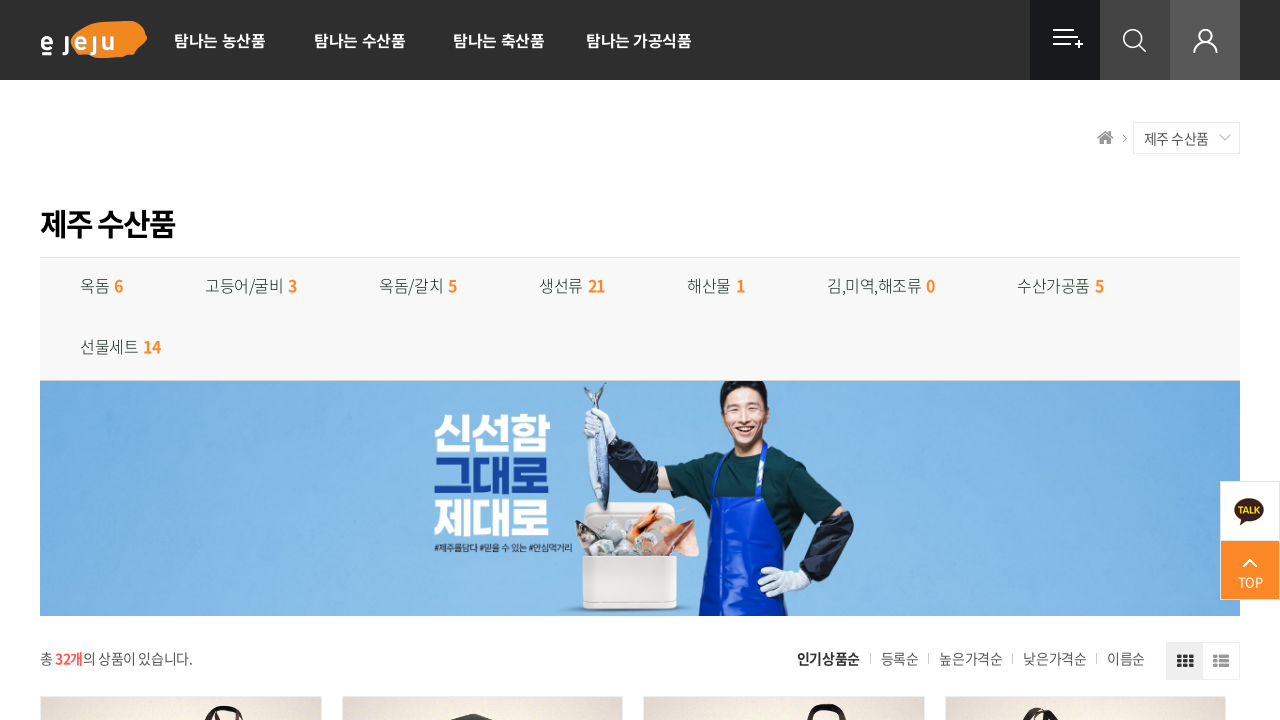